Tests file download functionality by navigating to a download page, clicking the first download link, and verifying that a file is downloaded to the specified directory.

Starting URL: http://the-internet.herokuapp.com/download

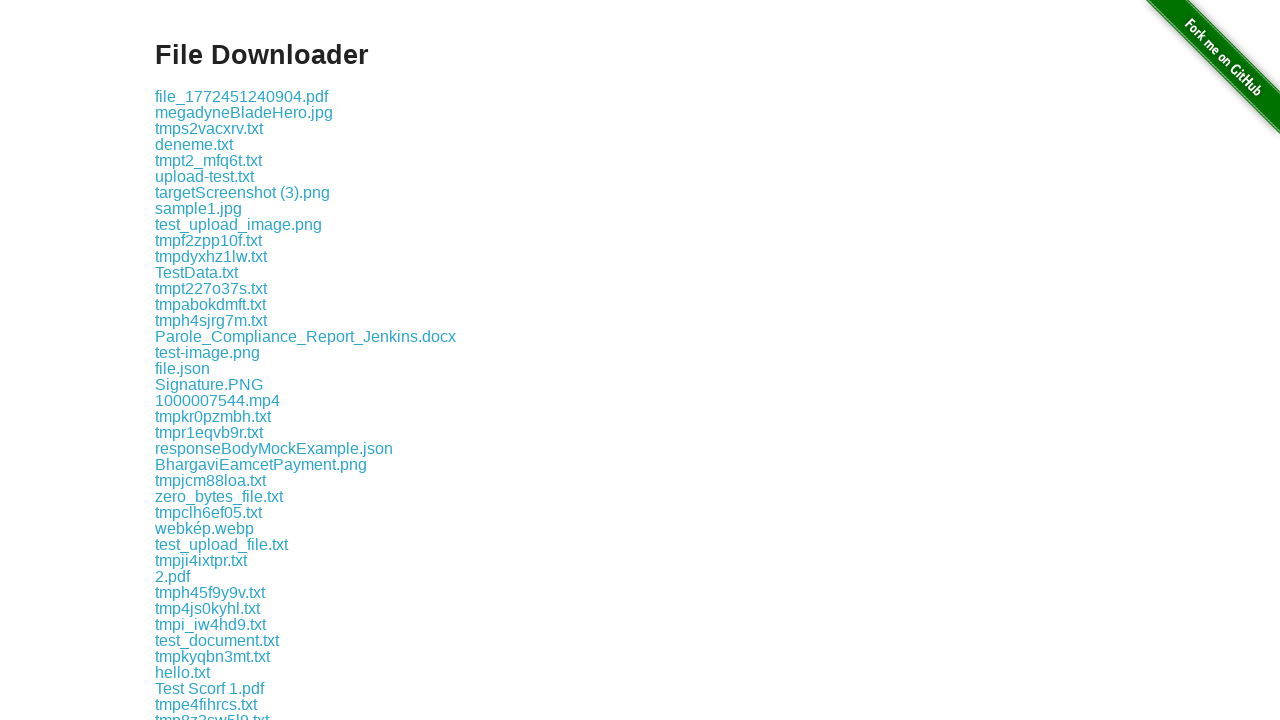

Clicked the first download link at (242, 96) on .example a
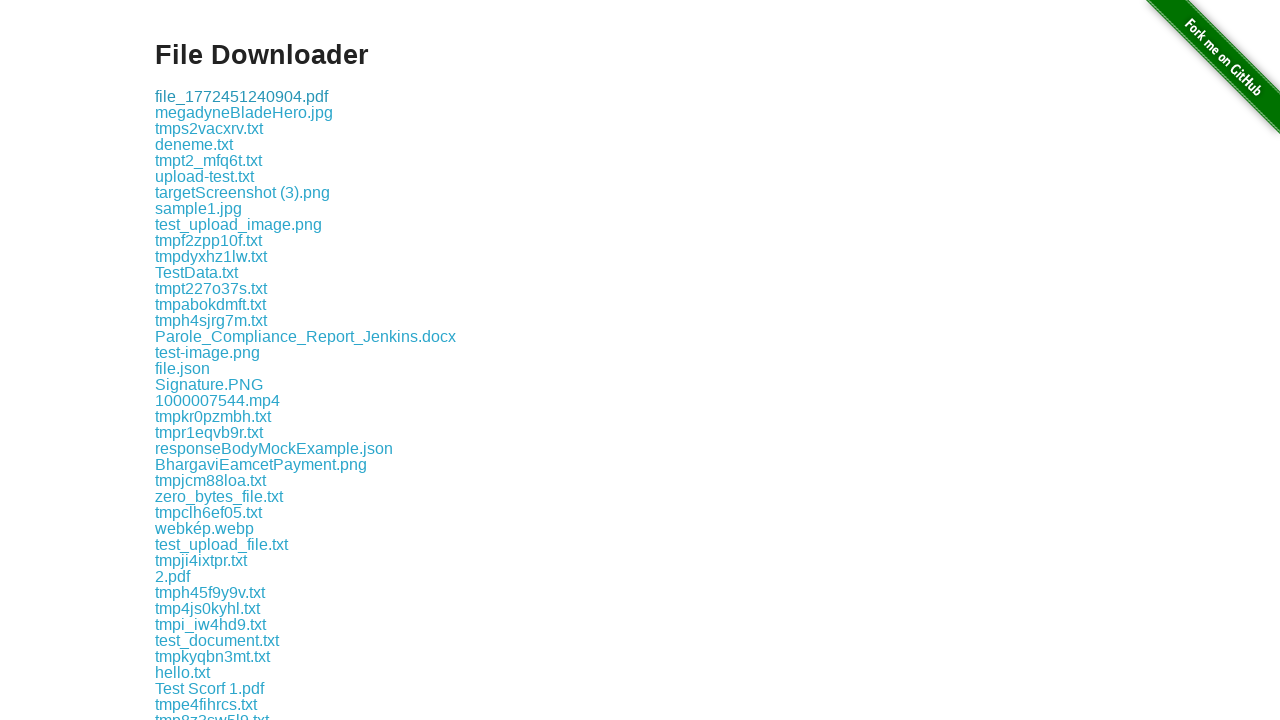

Download completed and file received
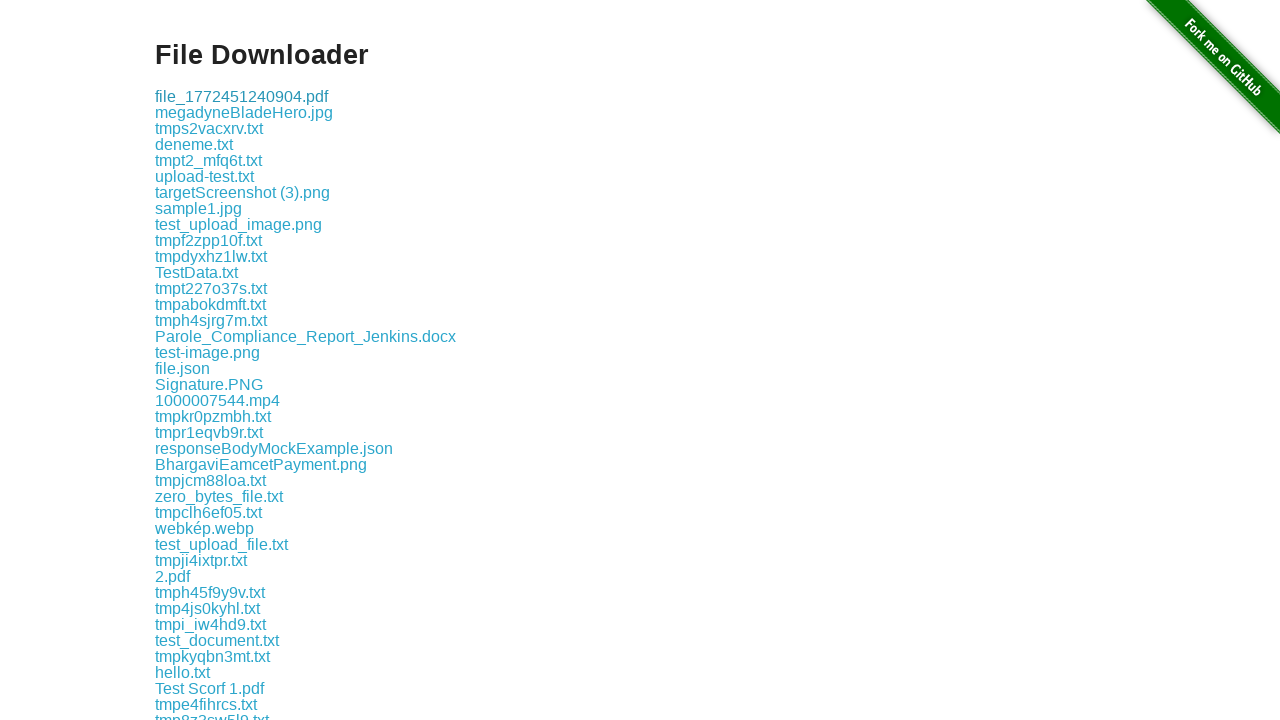

Verified that downloaded file path is not None
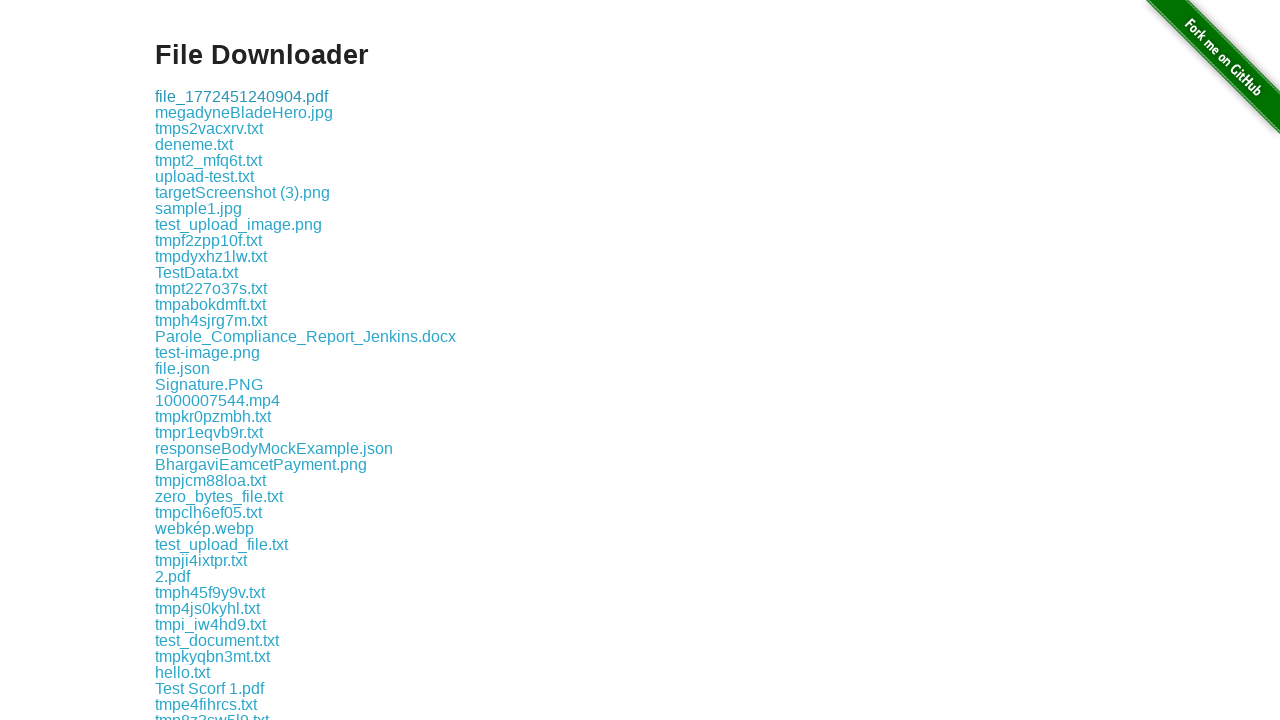

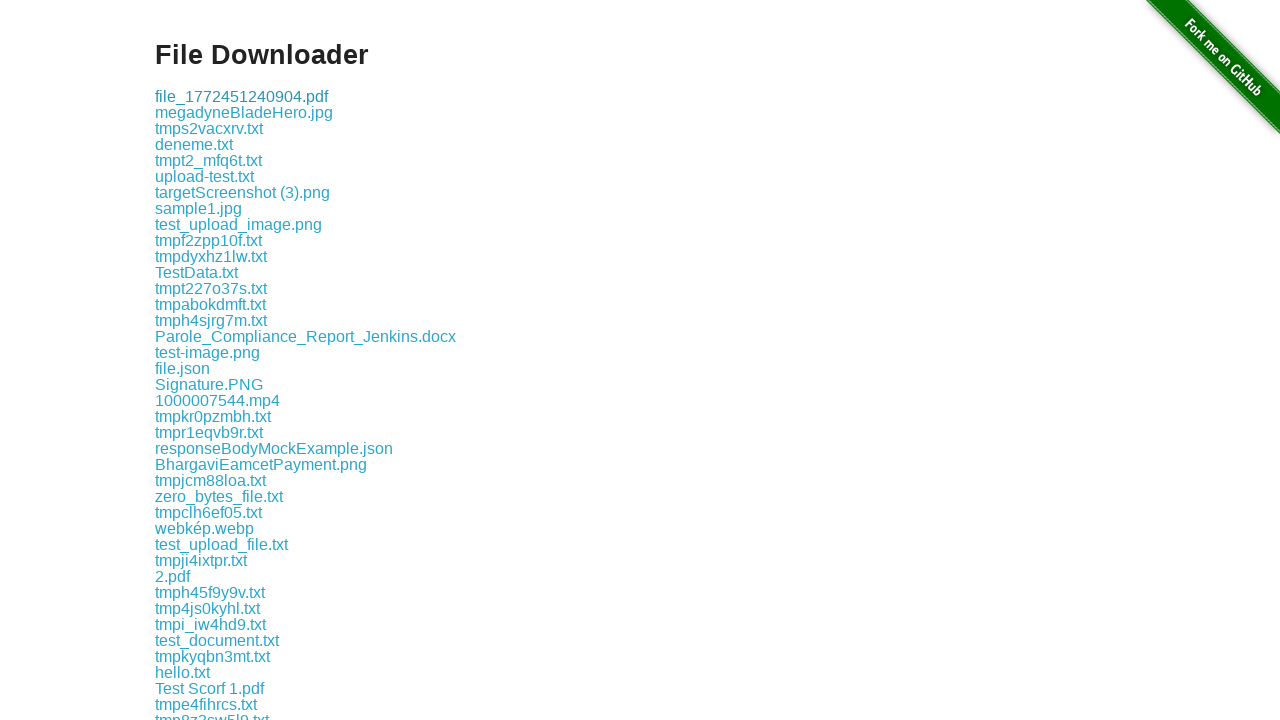